Verifies that the Air Canada home page loads correctly by checking the page title contains "Air Canada"

Starting URL: https://www.aircanada.com/

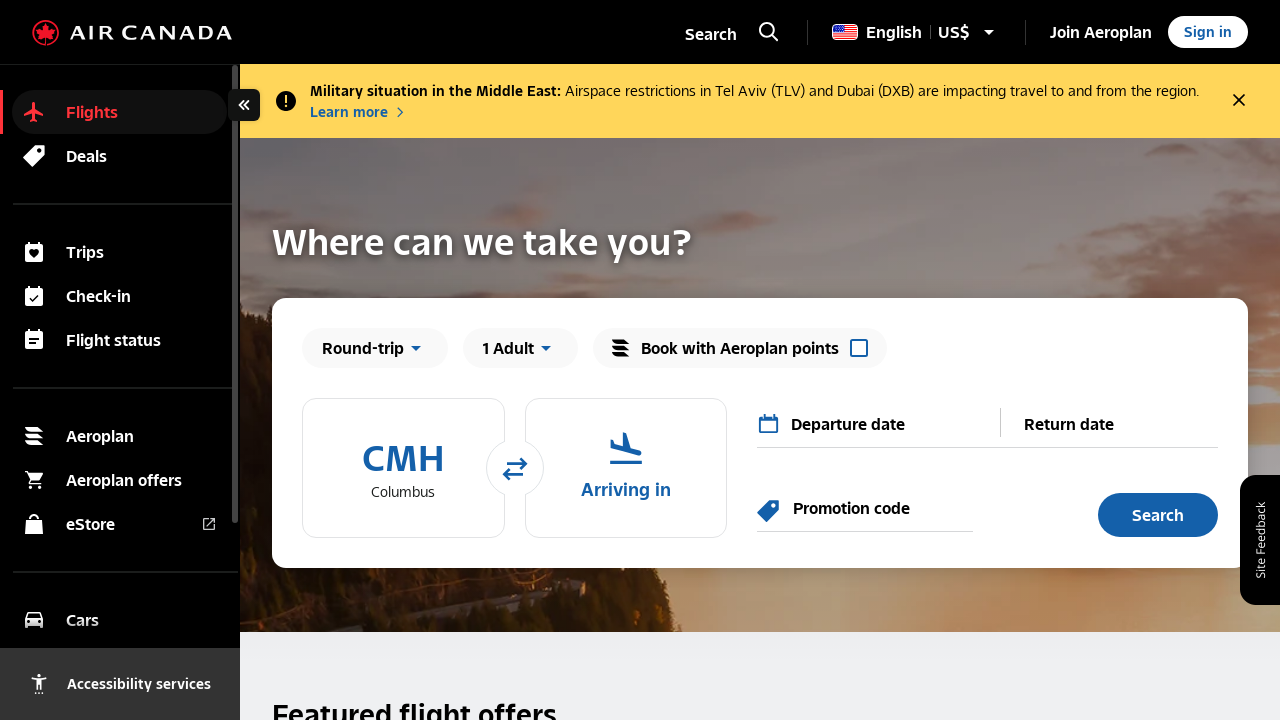

Navigated to Air Canada home page
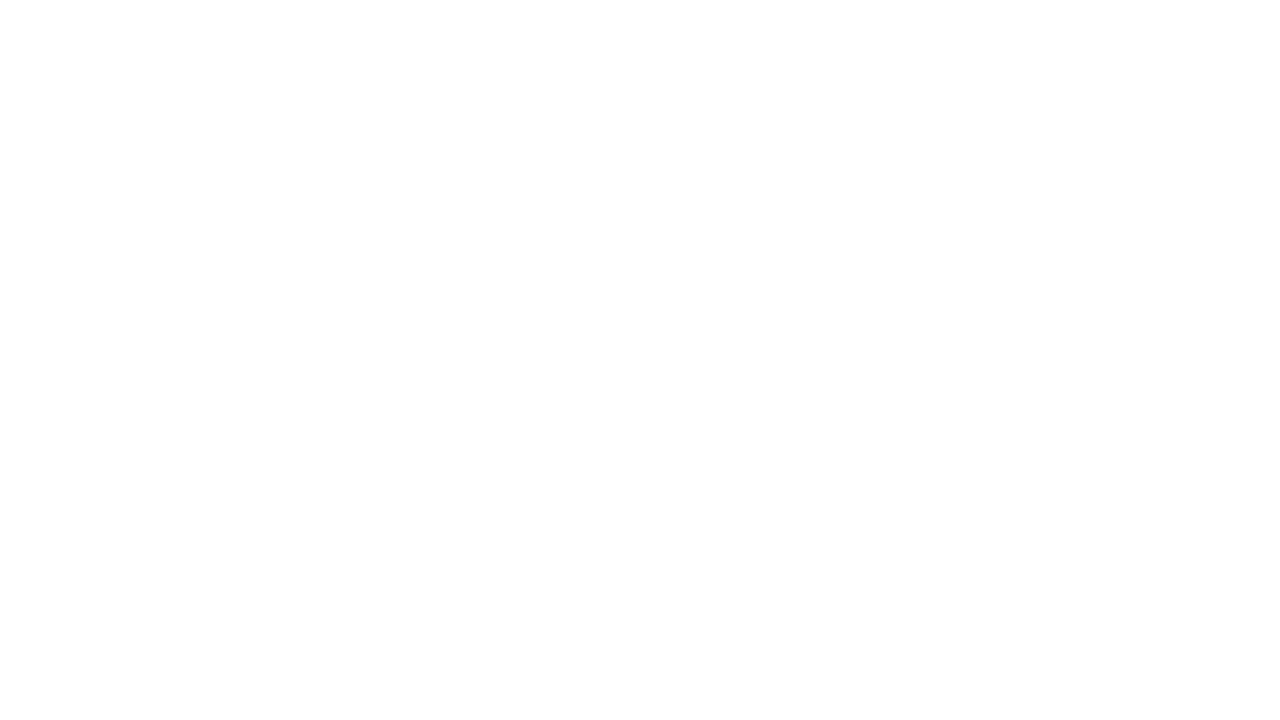

Verified page title contains 'Air Canada'
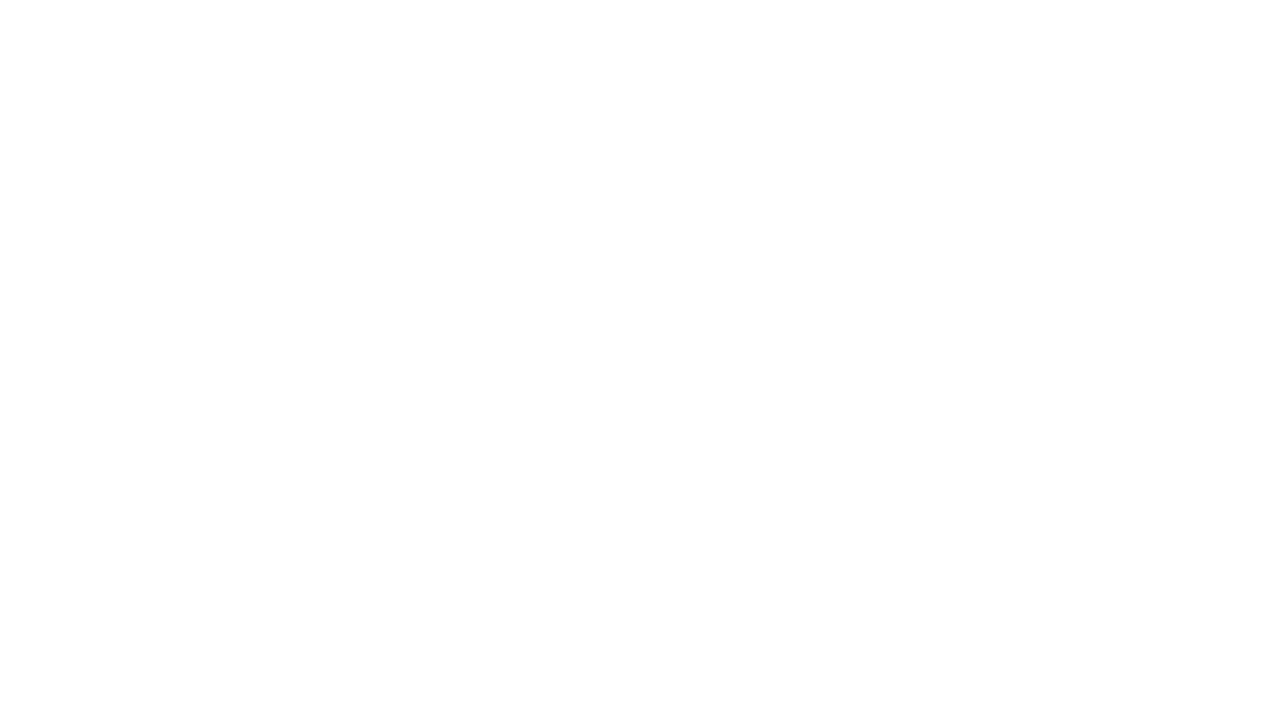

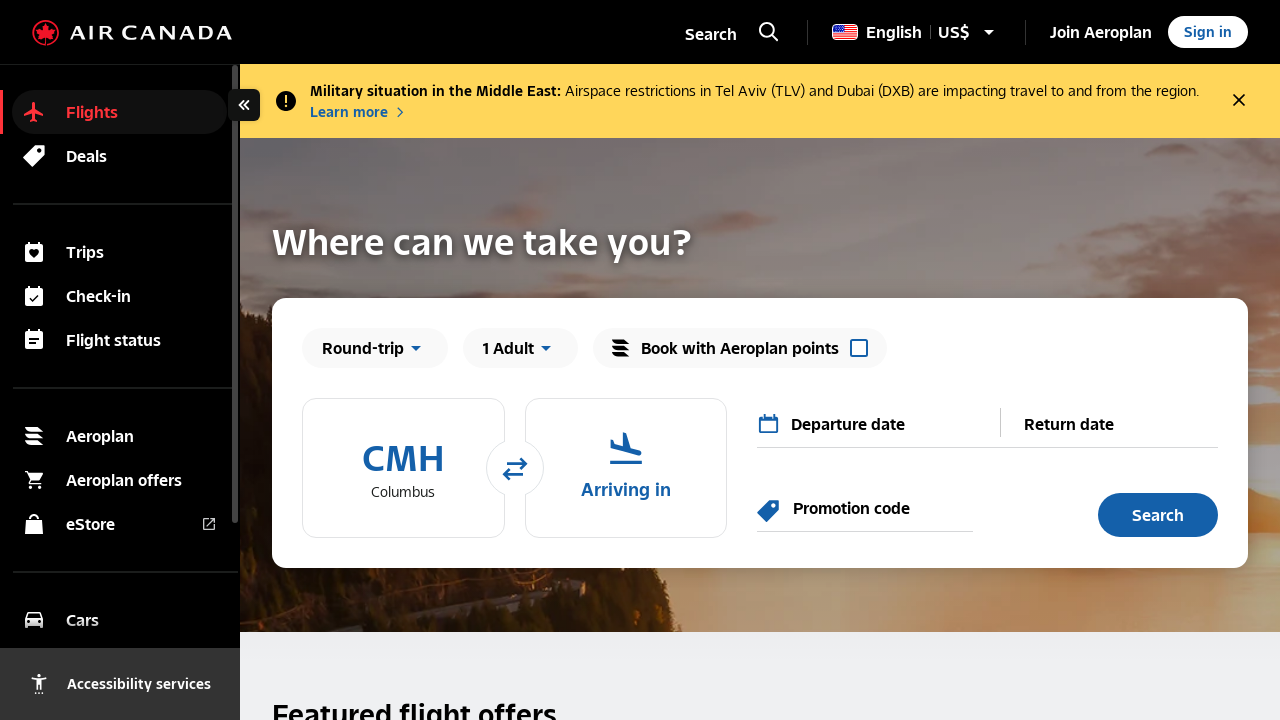